Tests editing an existing person in the job list by clicking edit, modifying name and job, saving changes, and verifying the updates

Starting URL: https://kristinek.github.io/site/tasks/list_of_people_with_jobs

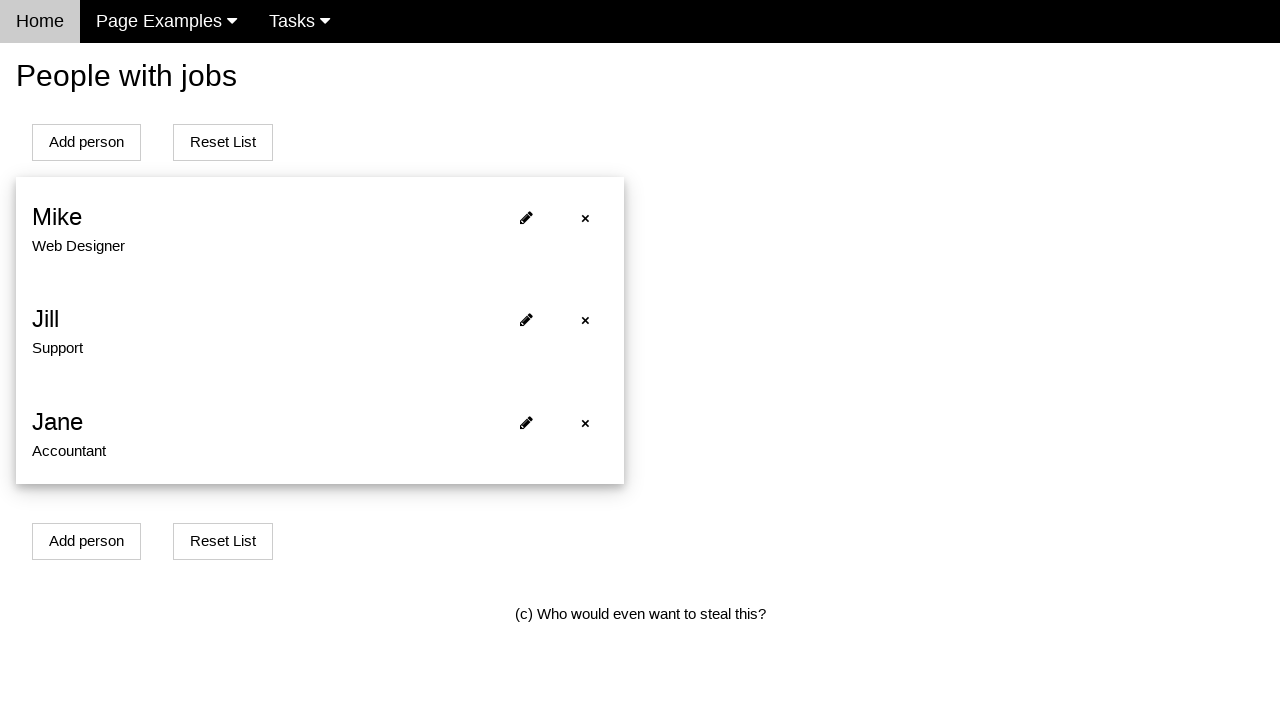

Clicked edit button on first person in job list at (526, 217) on #person0 span:nth-child(2) i
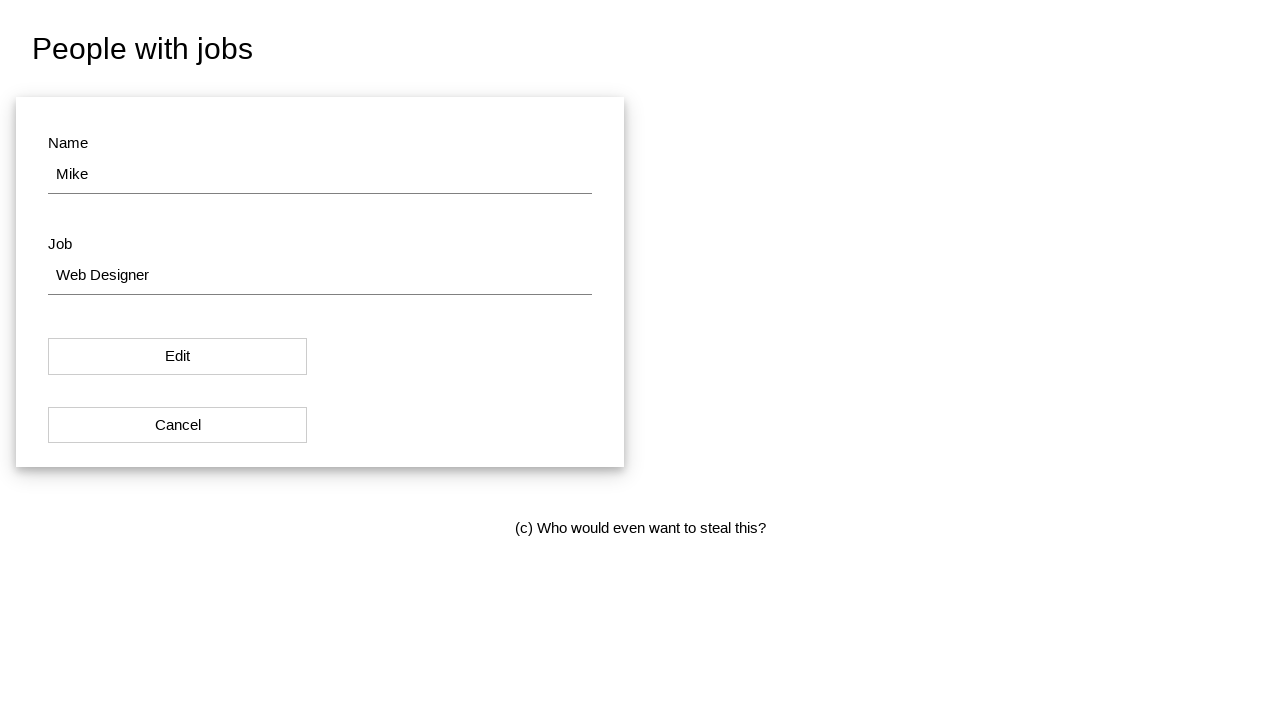

Edit modal appeared and name field is visible
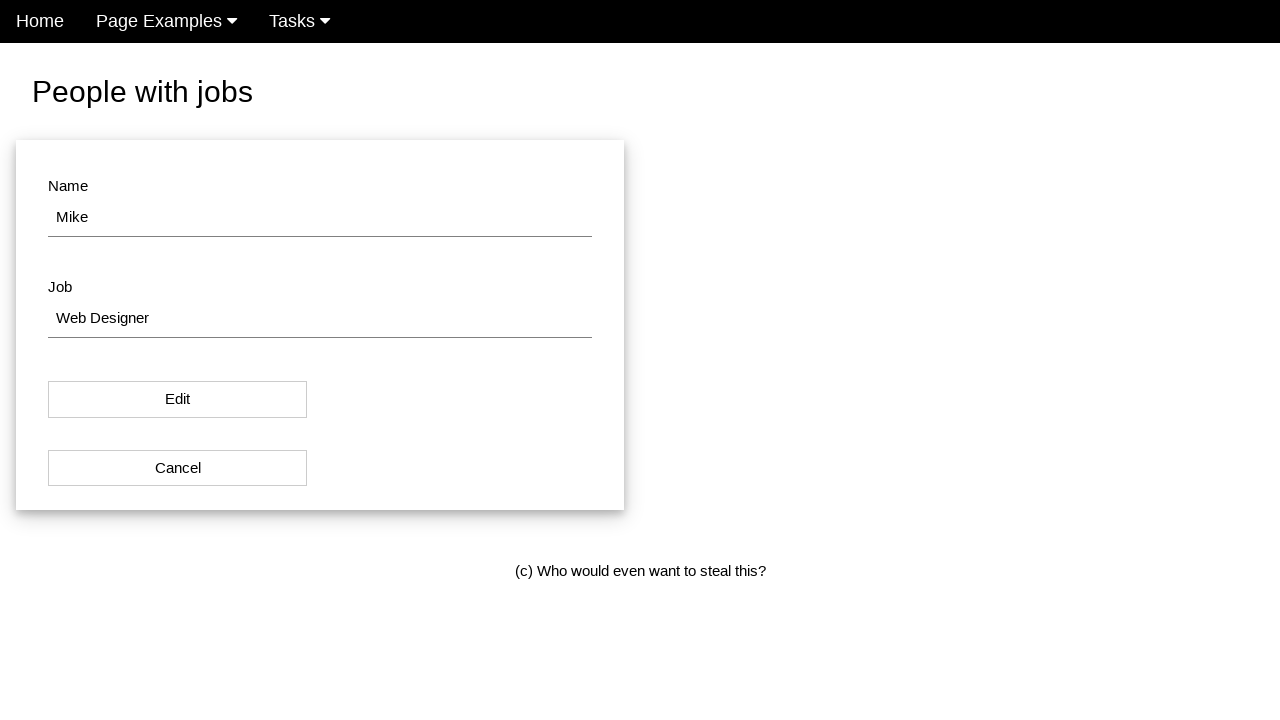

Cleared existing name field content on #name
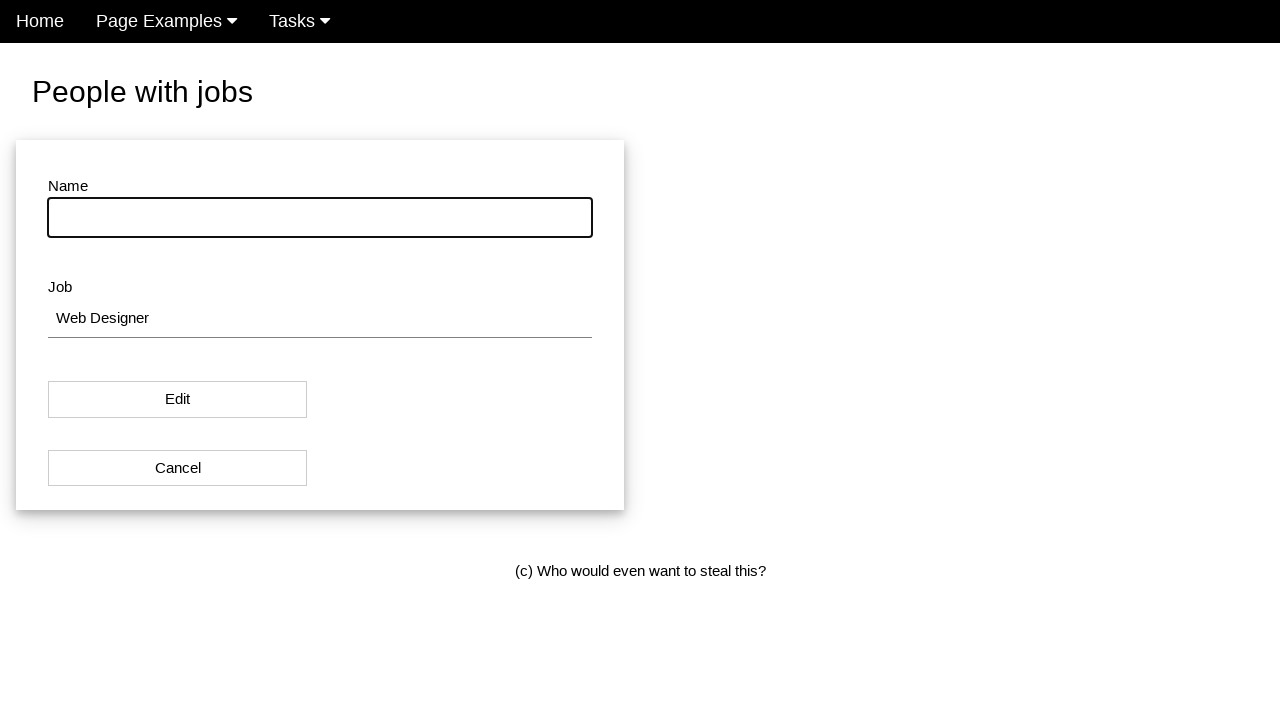

Filled name field with 'John' on #name
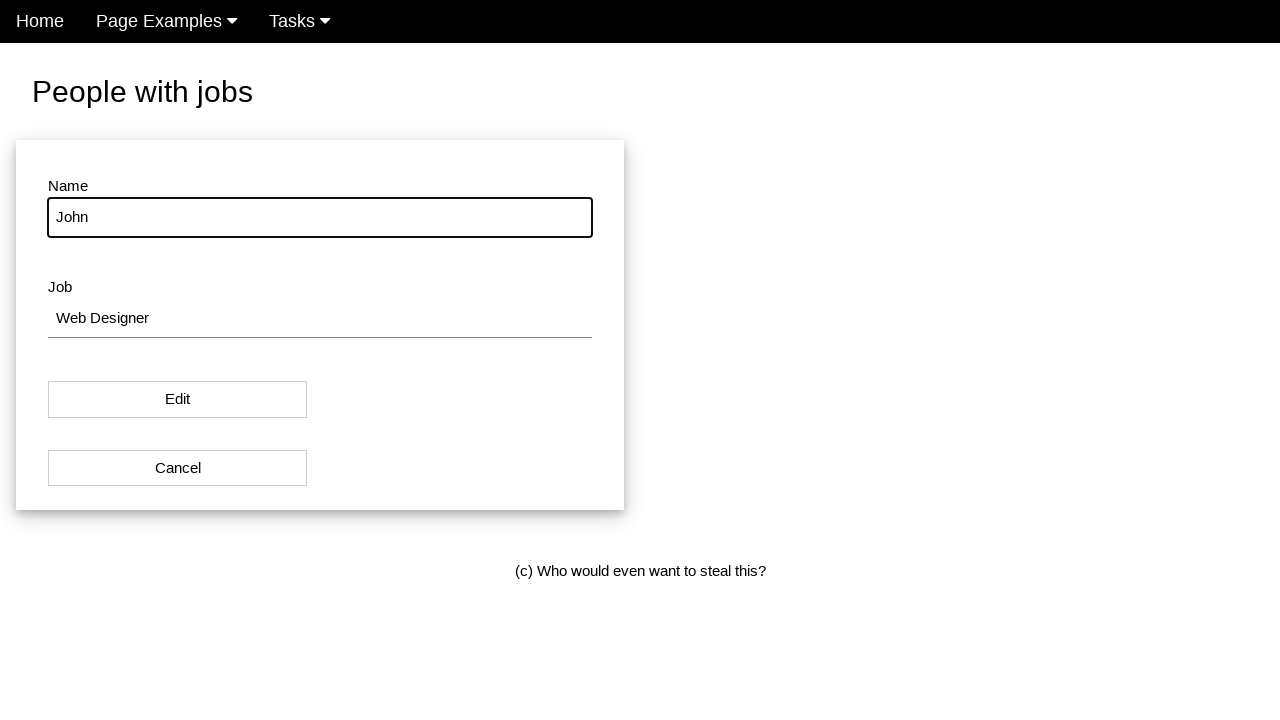

Cleared existing job field content on #job
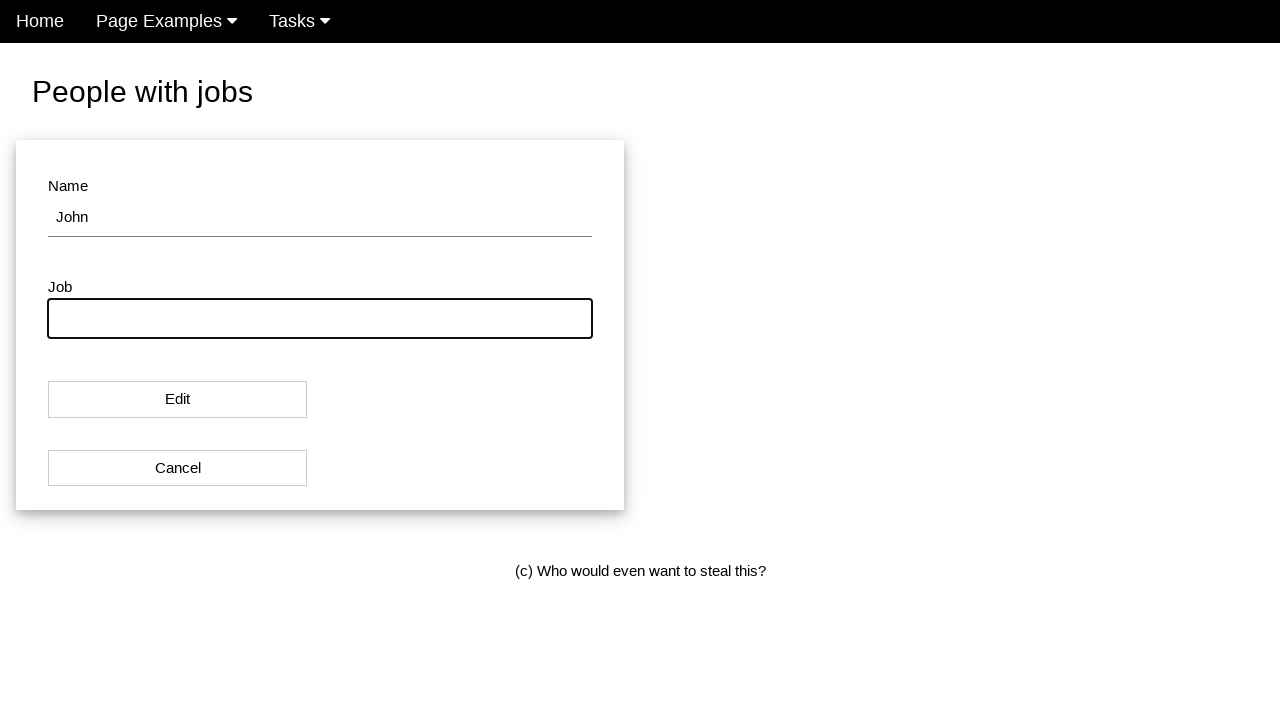

Filled job field with 'Pokemon' on #job
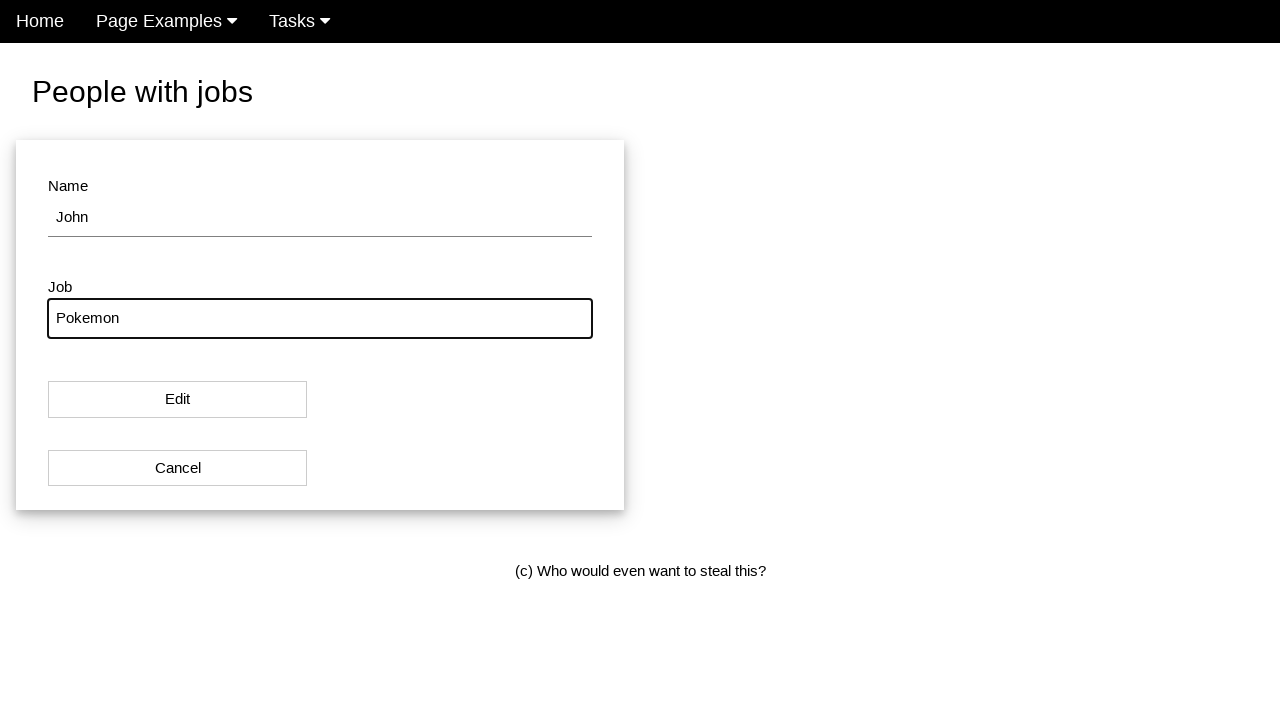

Clicked modal confirm button to save changes at (178, 400) on #modal_button
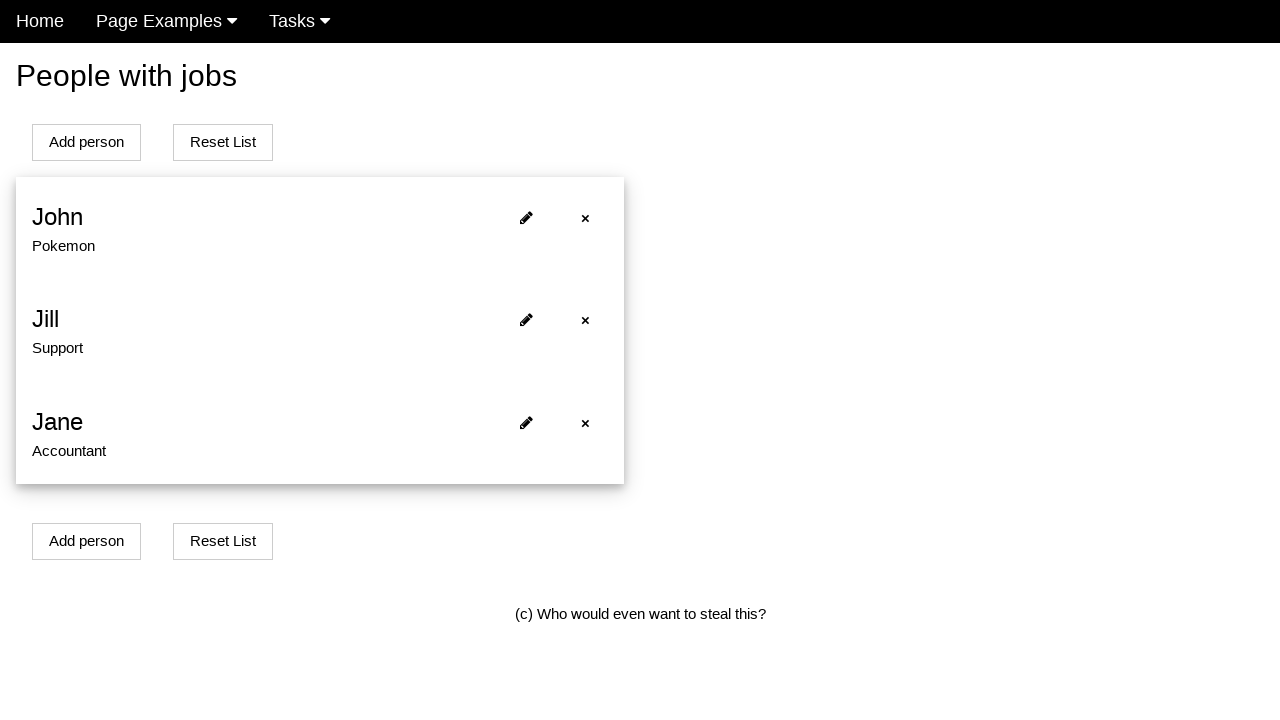

Person record #0 is visible after save
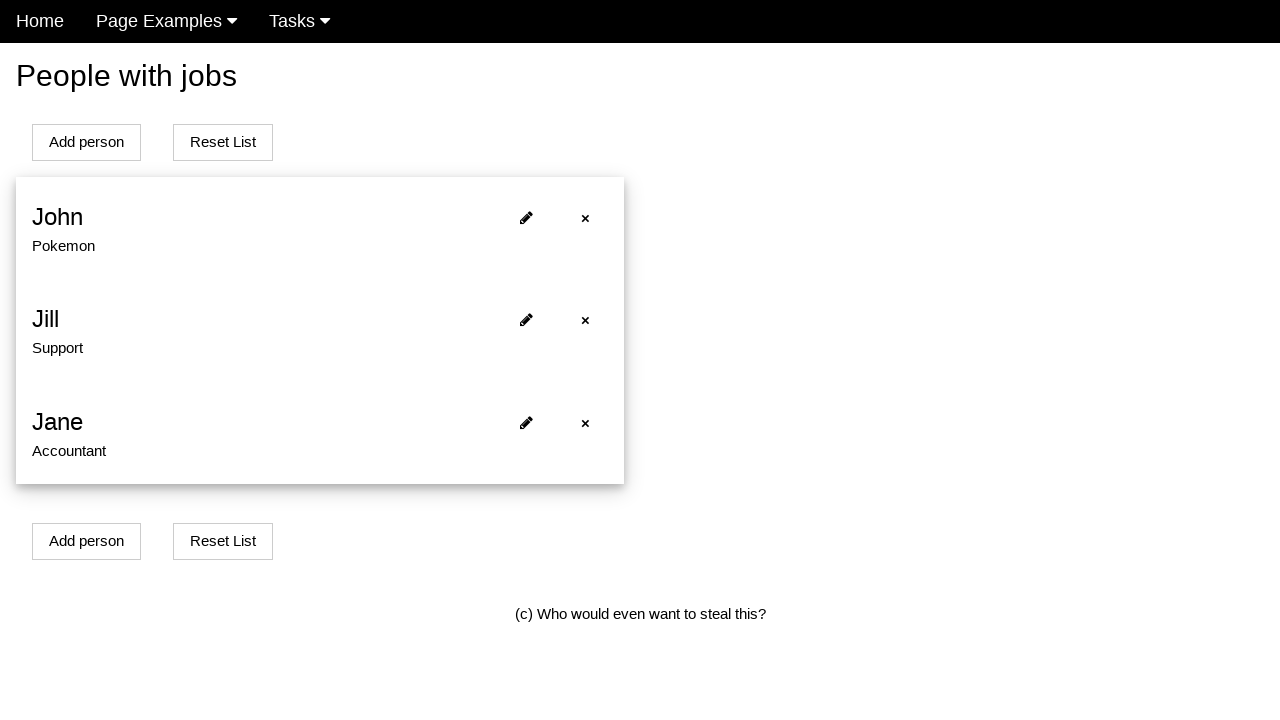

Verified person name is updated to 'John'
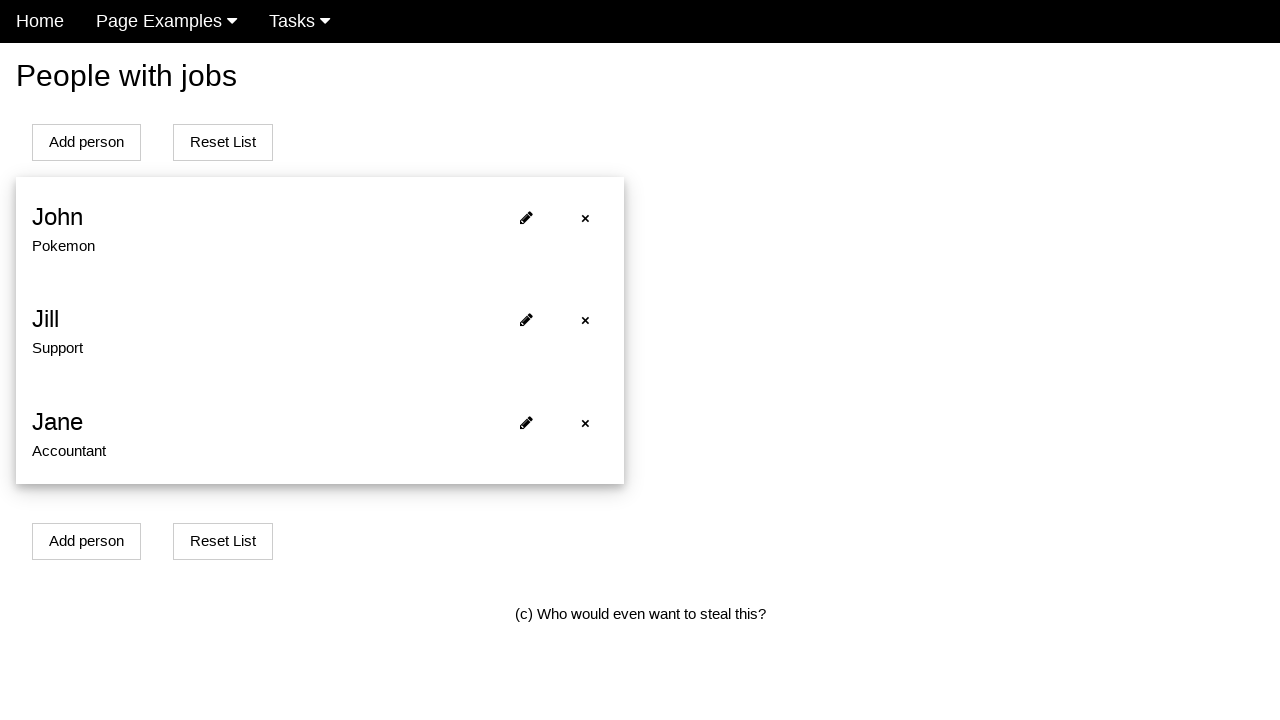

Verified person job is updated to 'Pokemon'
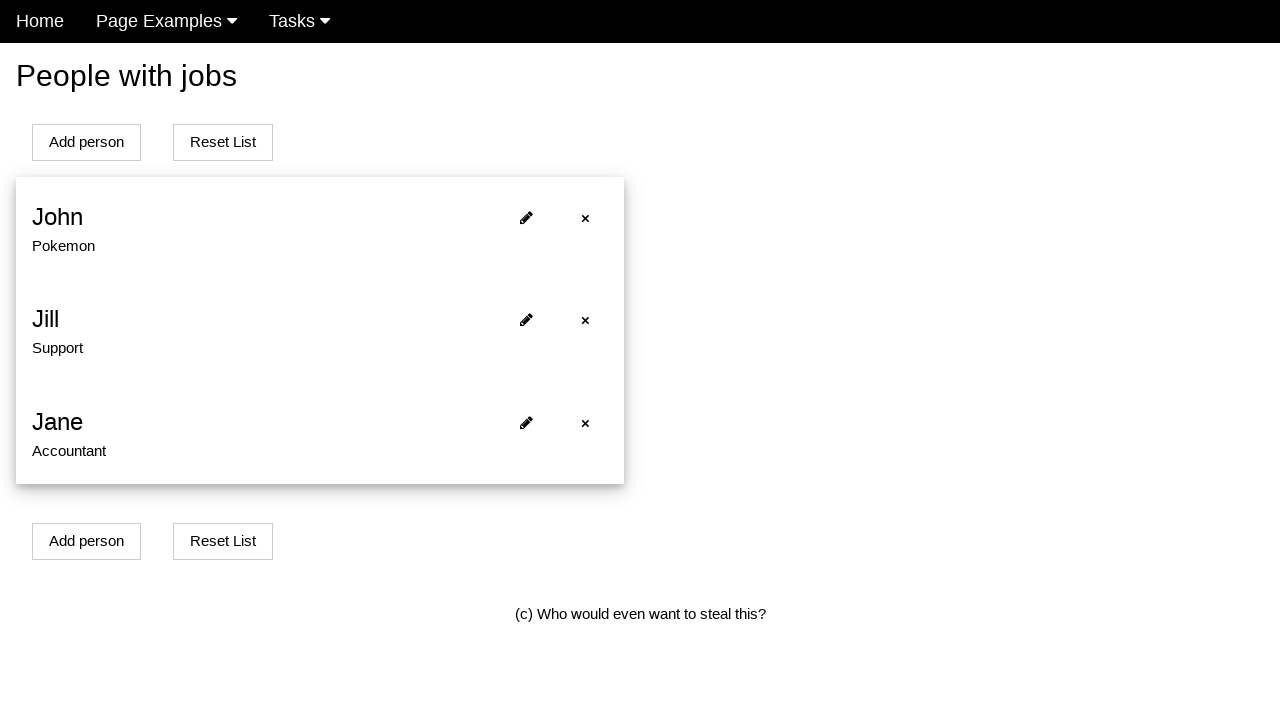

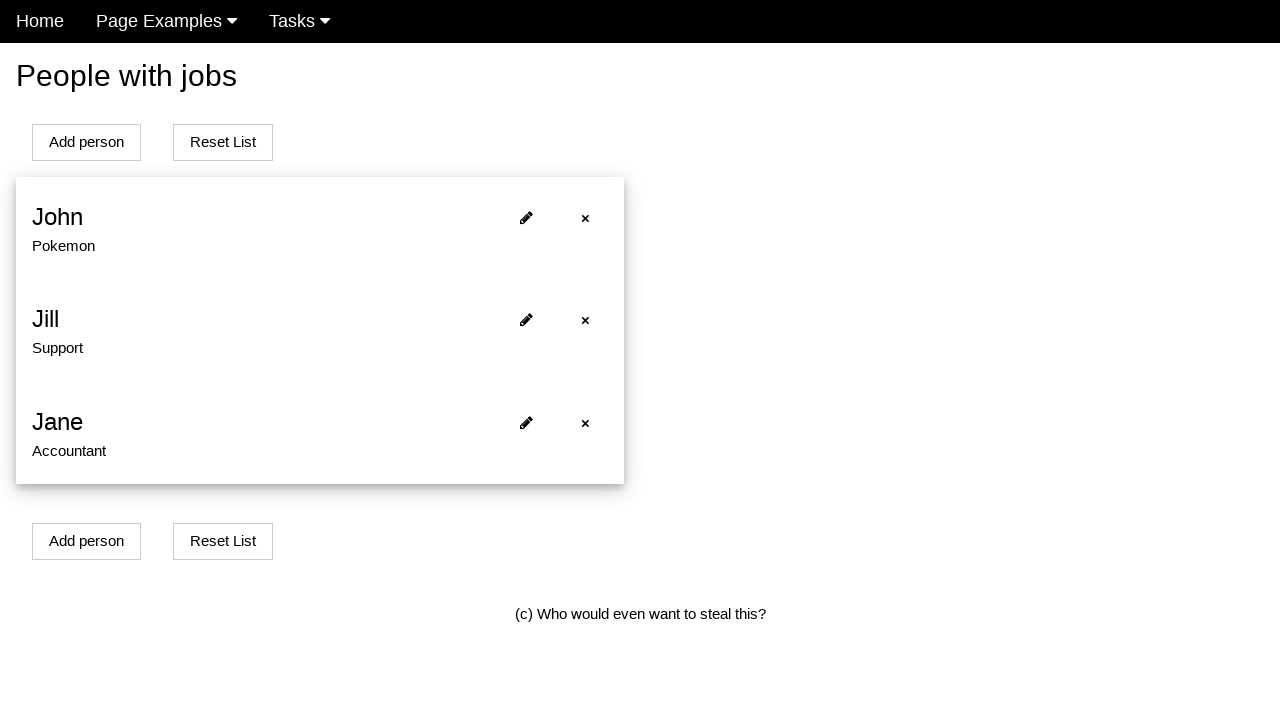